Tests alert dialog functionality by clicking to get a password from an alert, then entering that password into a prompt alert, and verifying the success message.

Starting URL: https://savkk.github.io/selenium-practice/

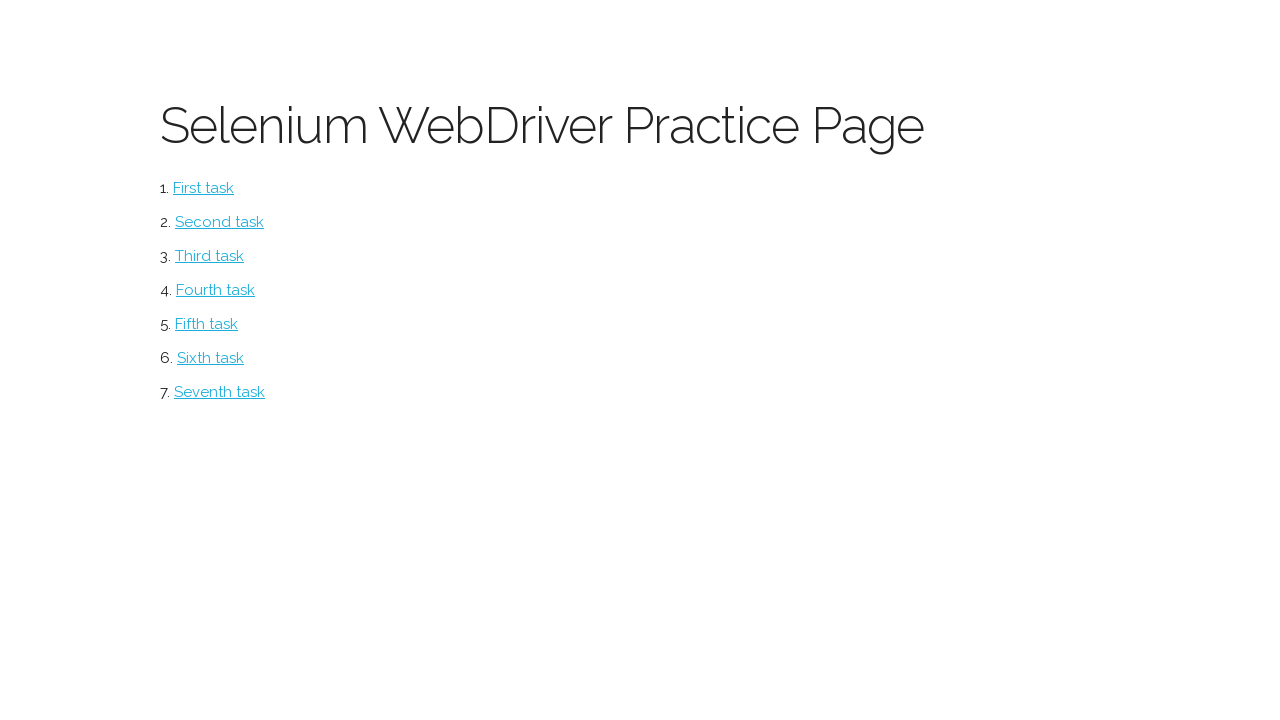

Clicked alerts button to navigate to alerts section at (210, 358) on #alerts
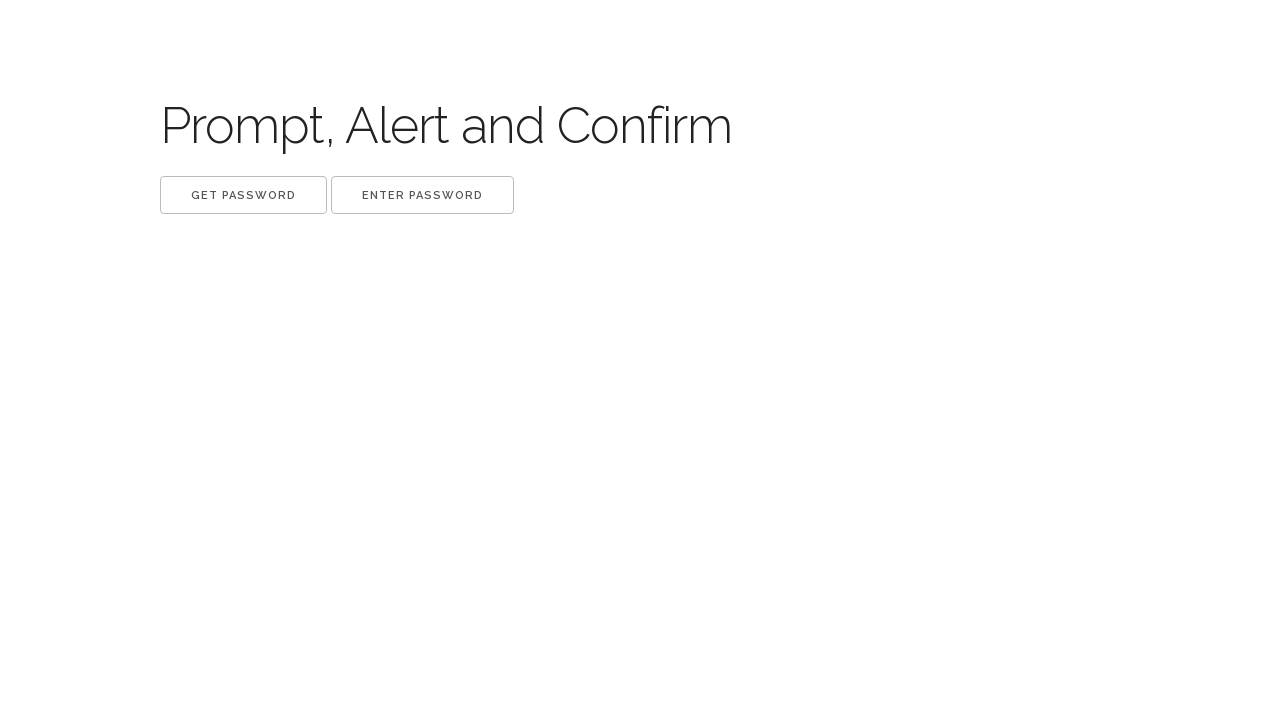

Clicked 'Get password' button to trigger alert at (244, 195) on xpath=//button[.='Get password']
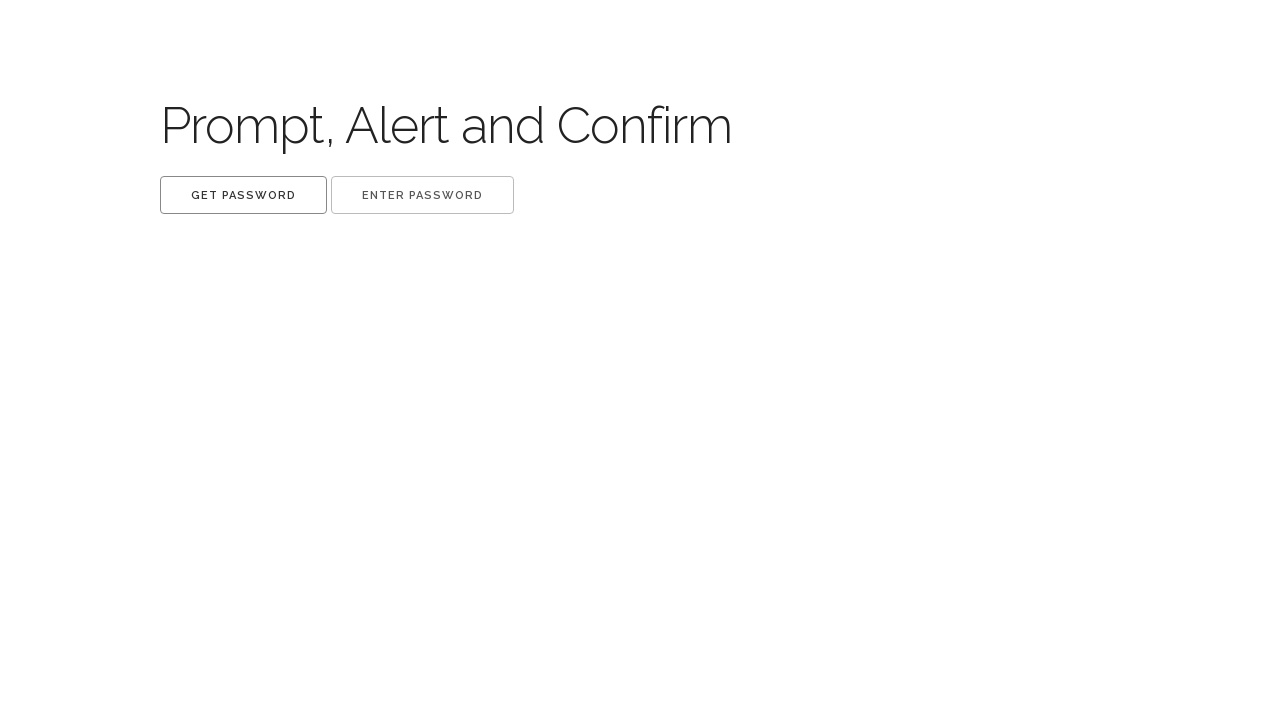

Checked for visible dialog element
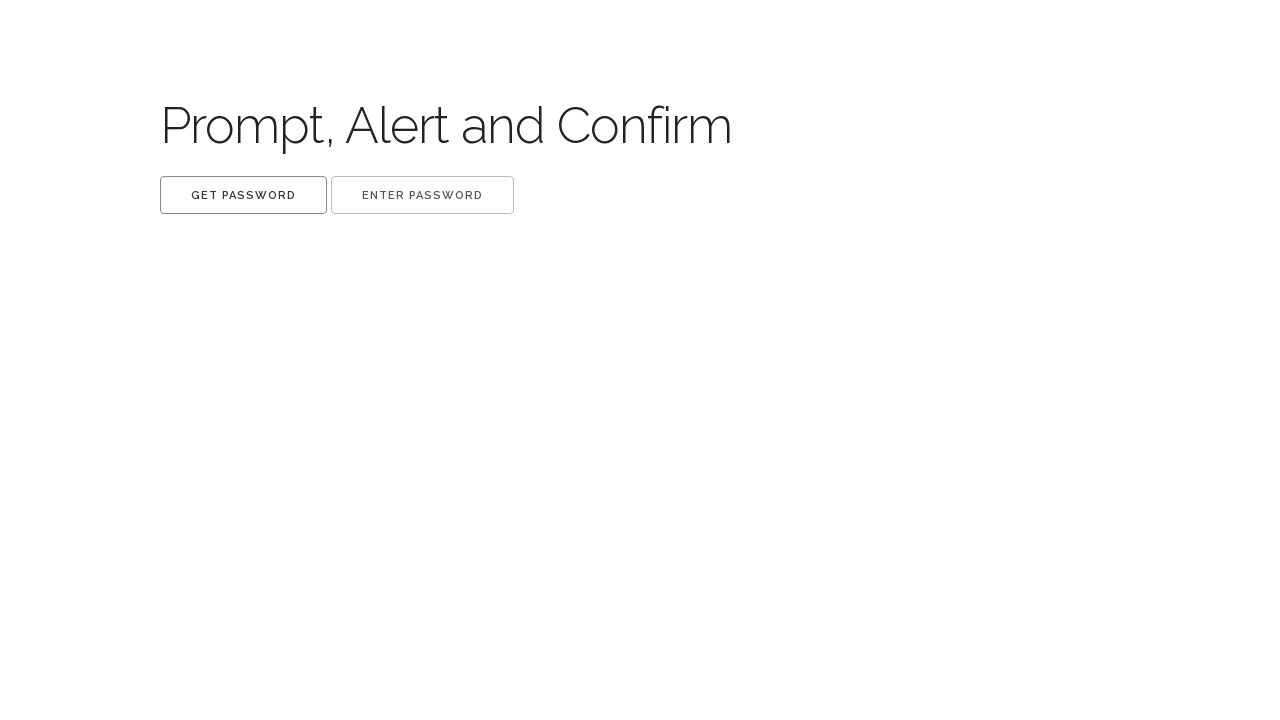

Set up dialog handler and clicked 'Get password' button to extract password from alert at (244, 195) on xpath=//button[.='Get password']
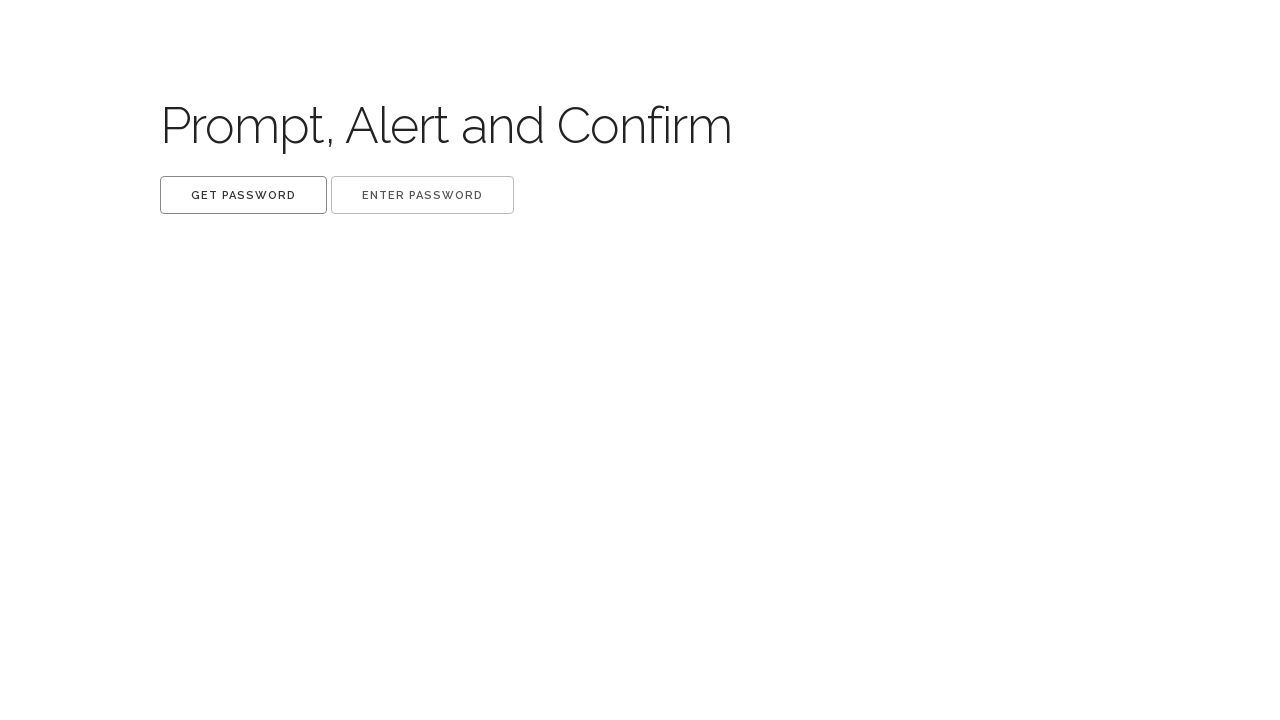

Set up dialog handler and clicked 'Enter password' button to submit password at (422, 195) on xpath=//button[.='Enter password']
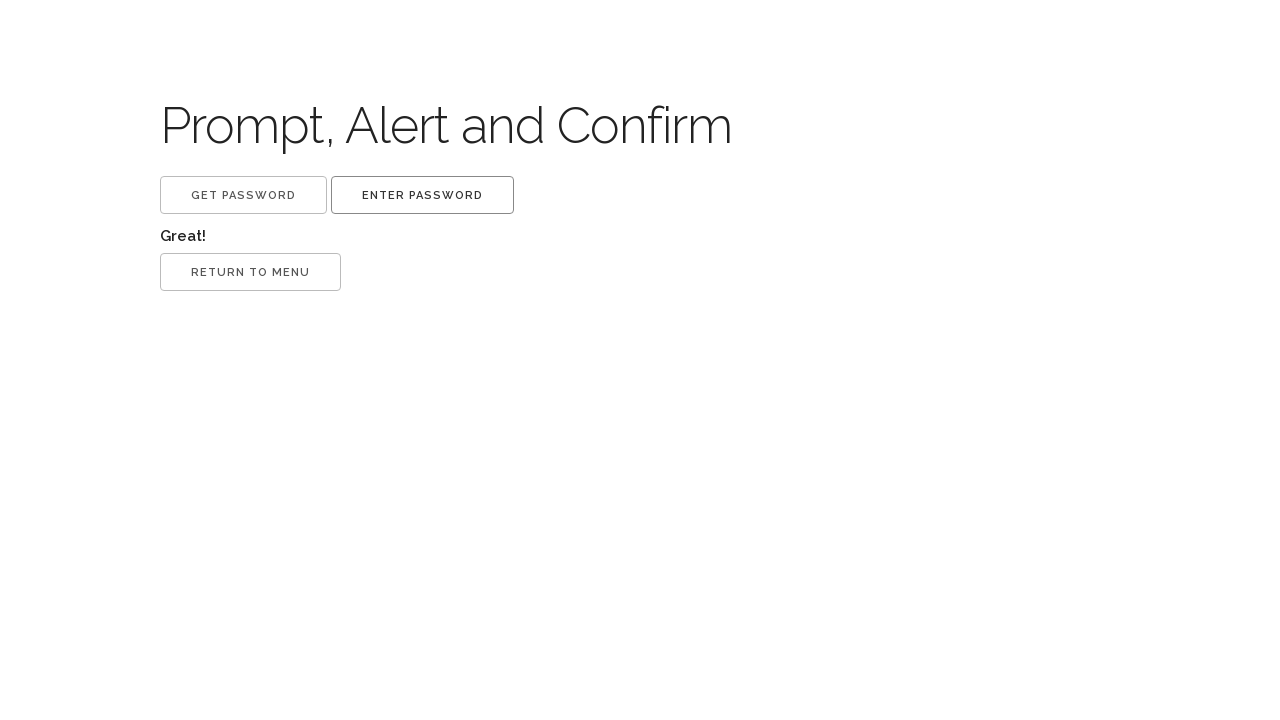

Waited for success message label to appear
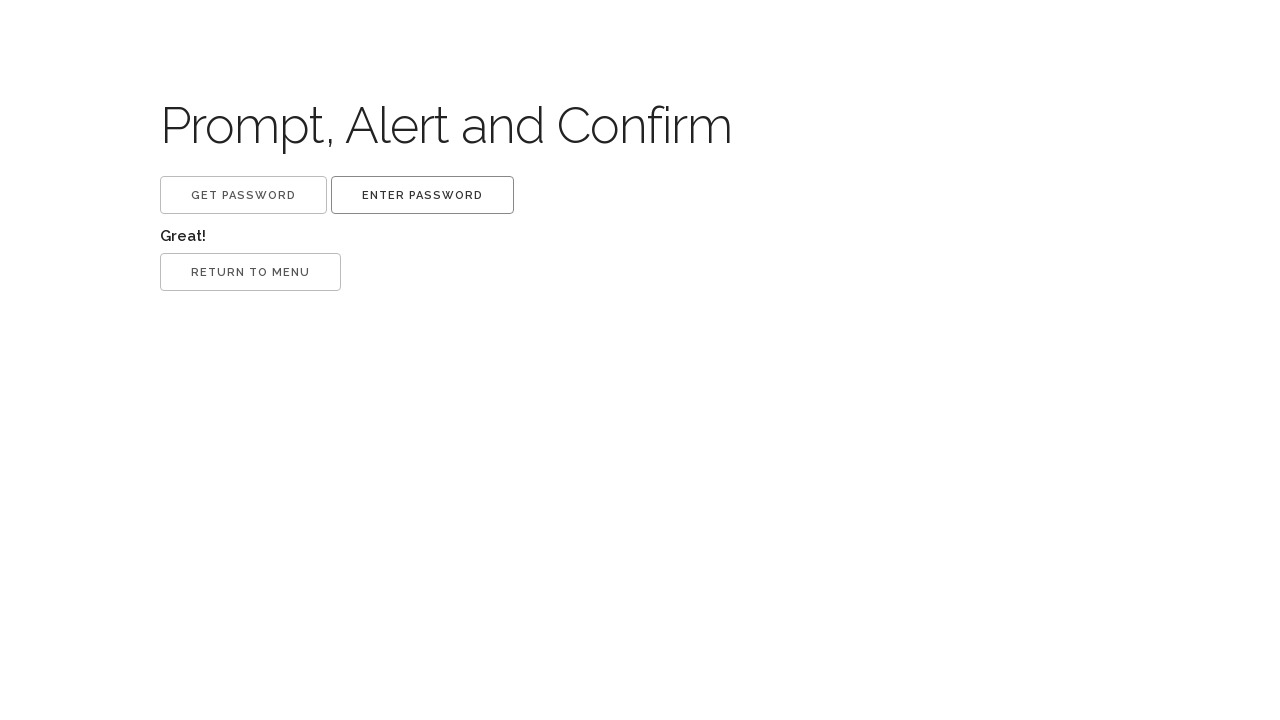

Retrieved success message text: 'Great!'
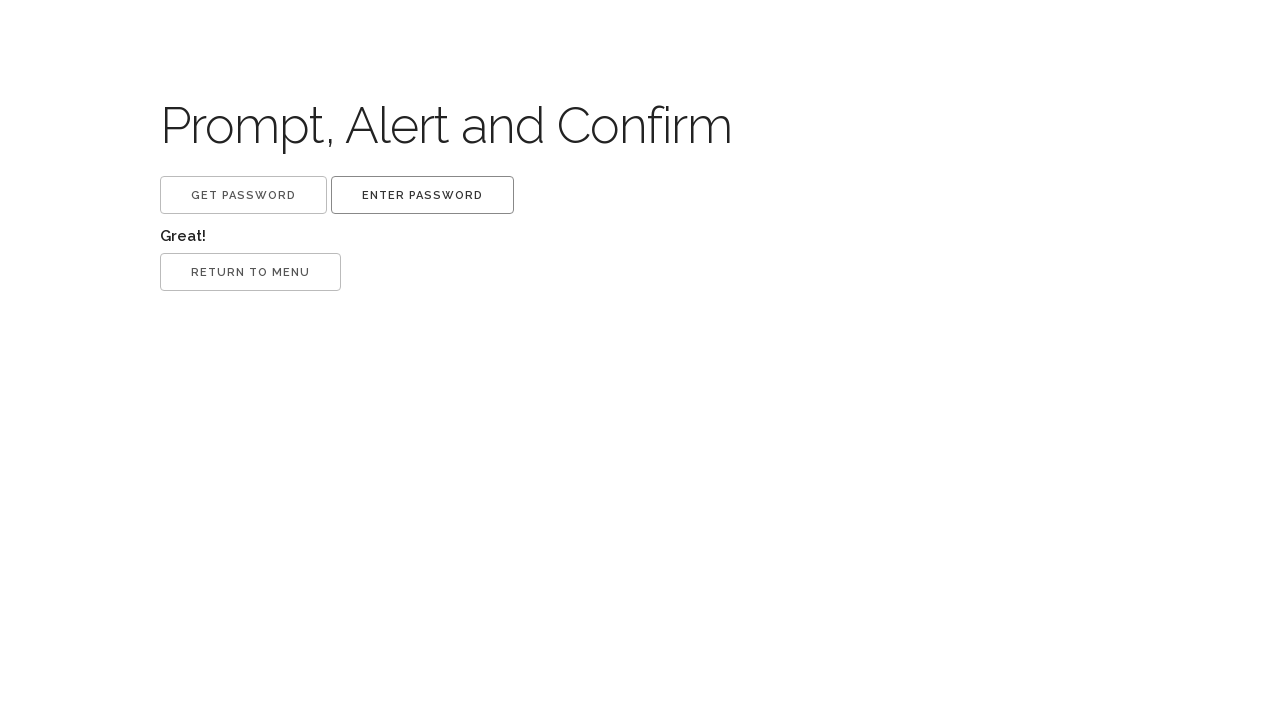

Verified success message equals 'Great!'
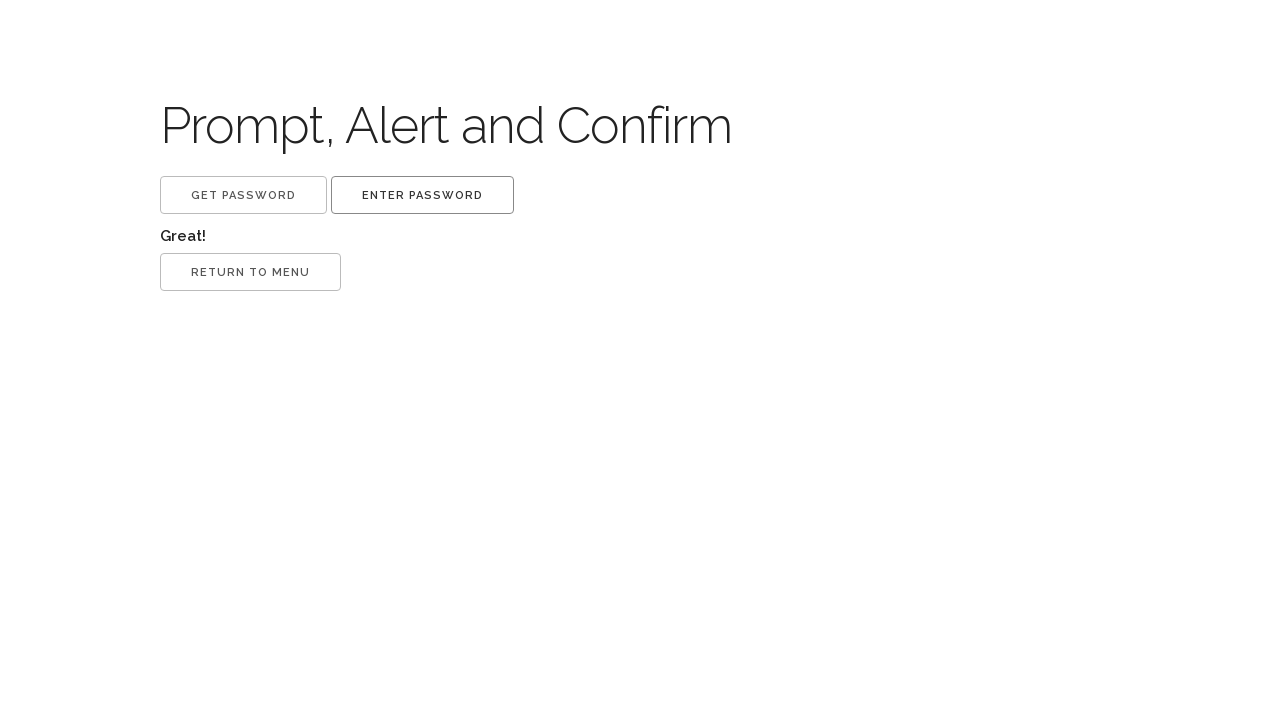

Set up dialog handler and clicked return button to confirm and exit at (250, 272) on button.return
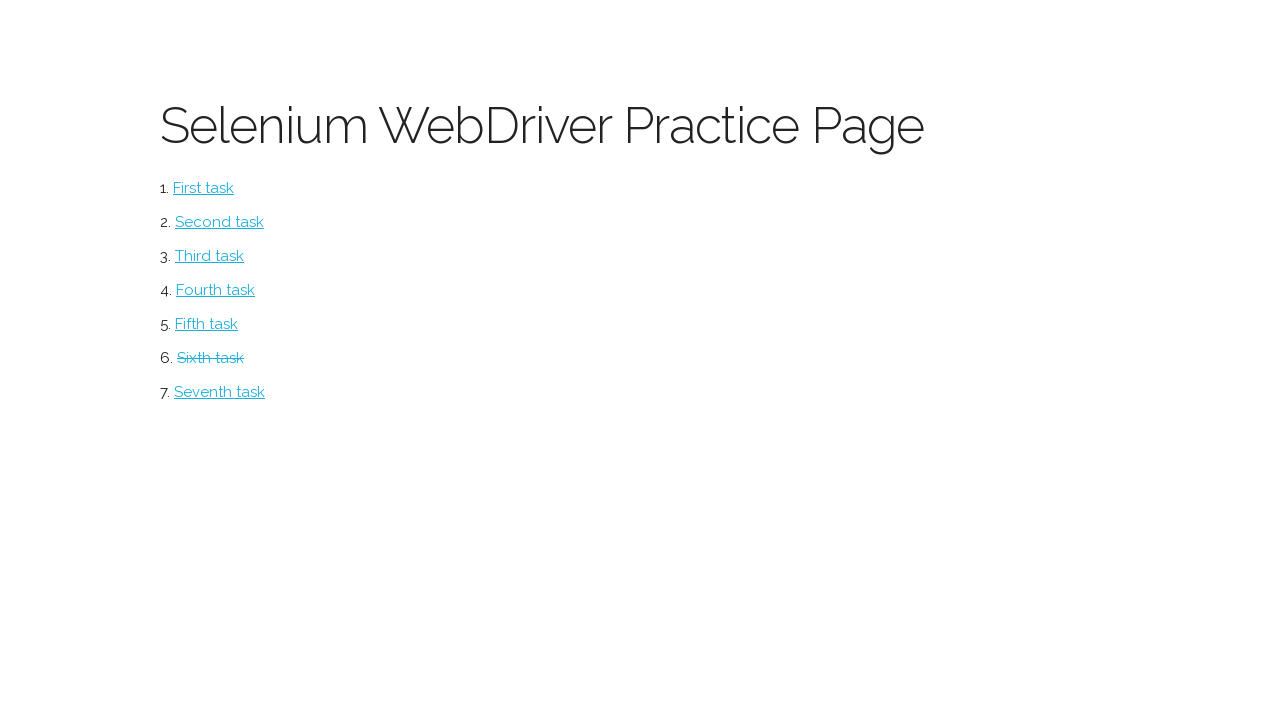

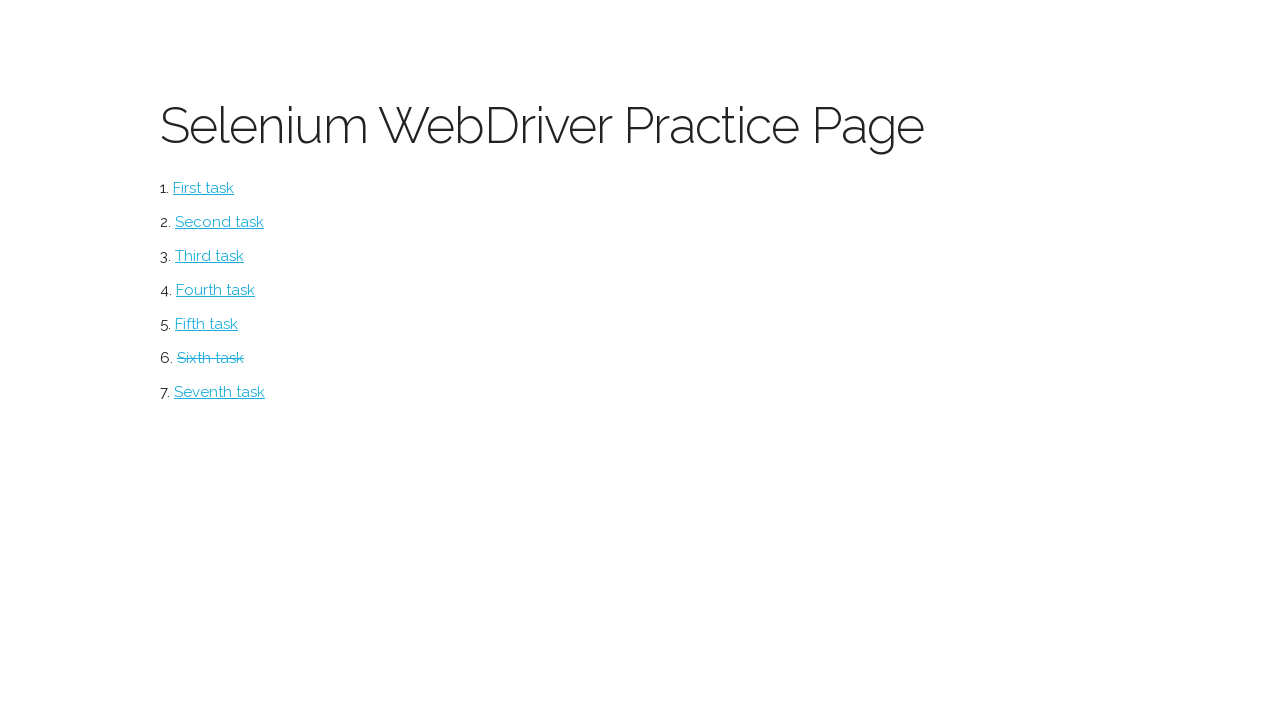